Navigates to the Edureka homepage and verifies the page title contains expected text about online courses.

Starting URL: http://www.edureka.co/

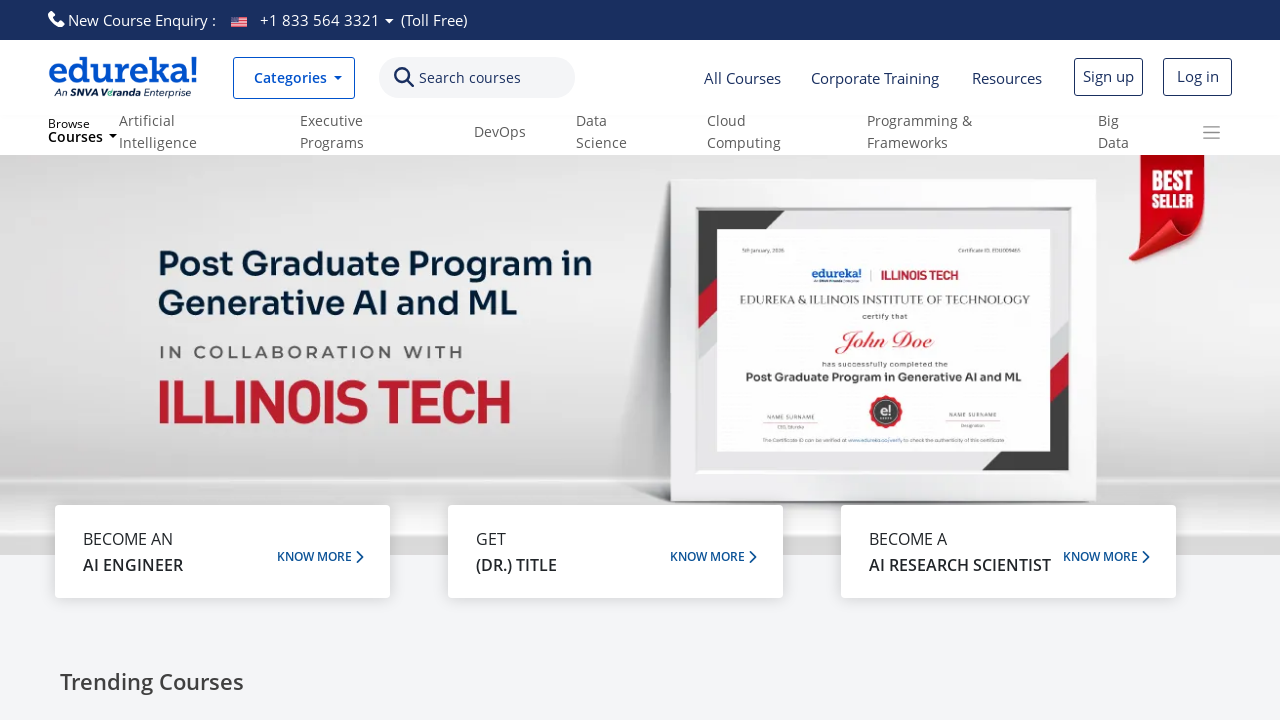

Navigated to Edureka homepage
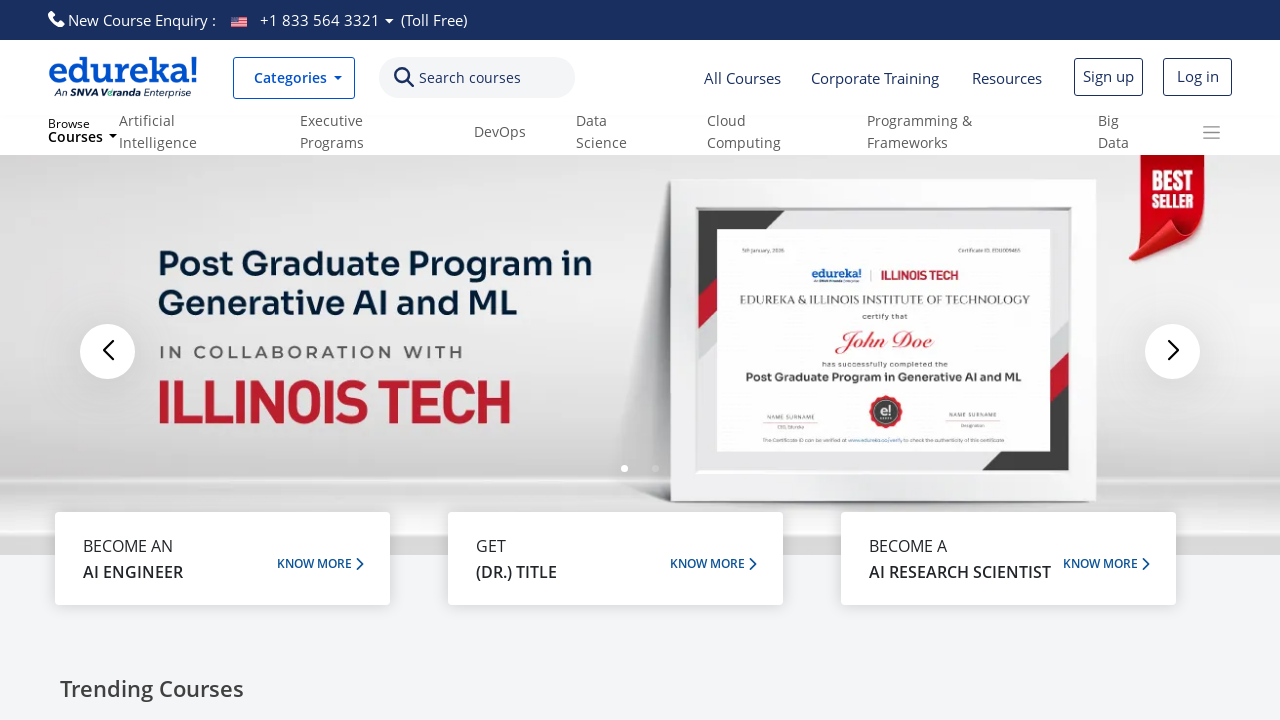

Page loaded and DOM content rendered
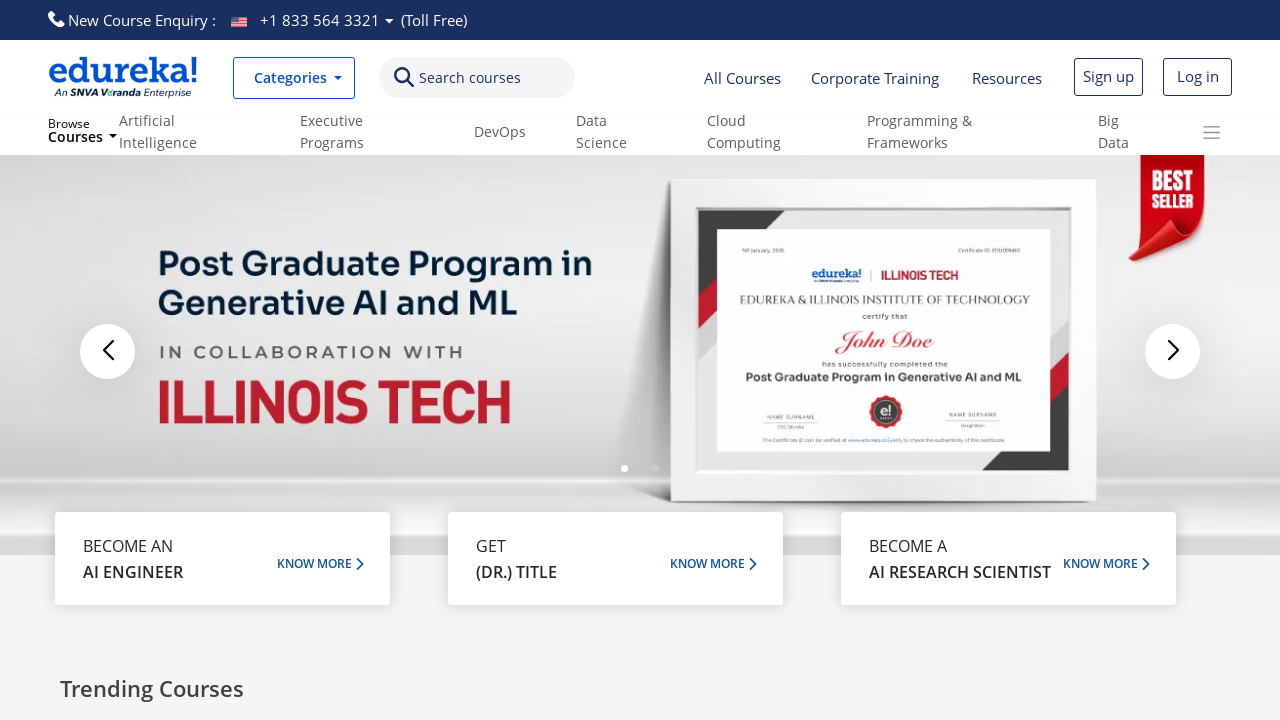

Retrieved page title: Instructor-Led Online Training with 24X7 Lifetime Support | Edureka
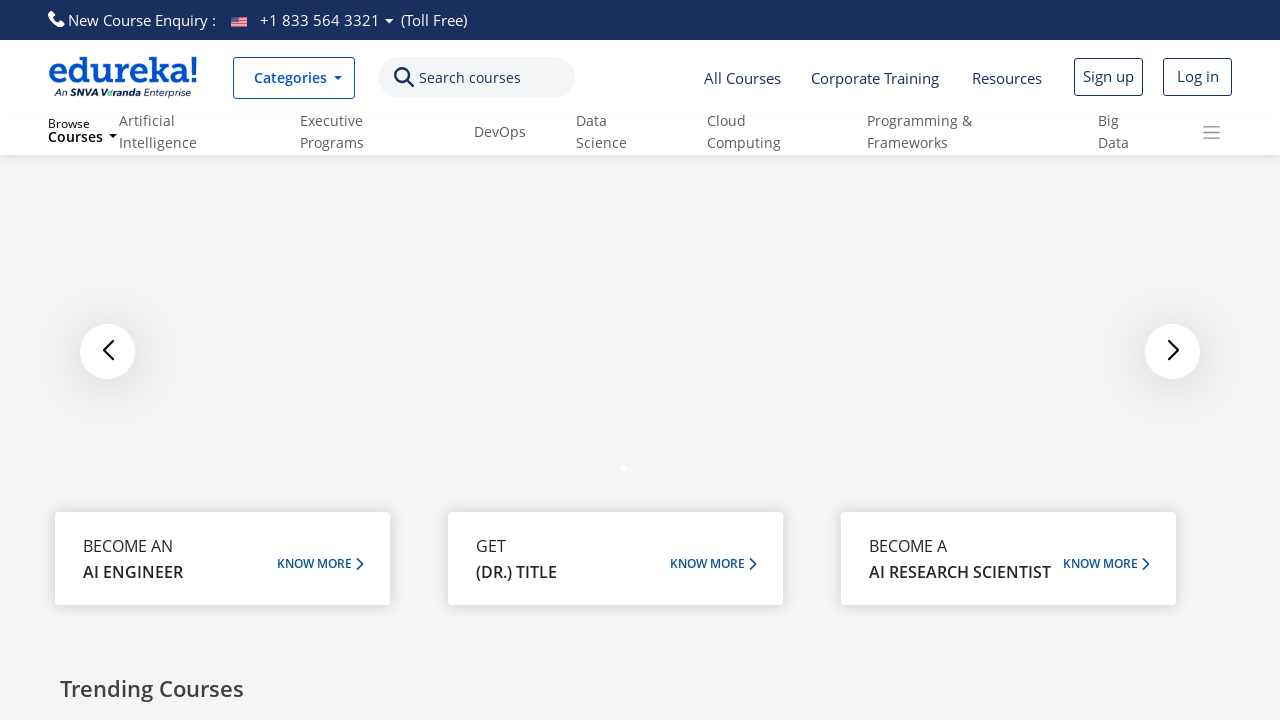

Verified page title contains 'Edureka' or 'Online'
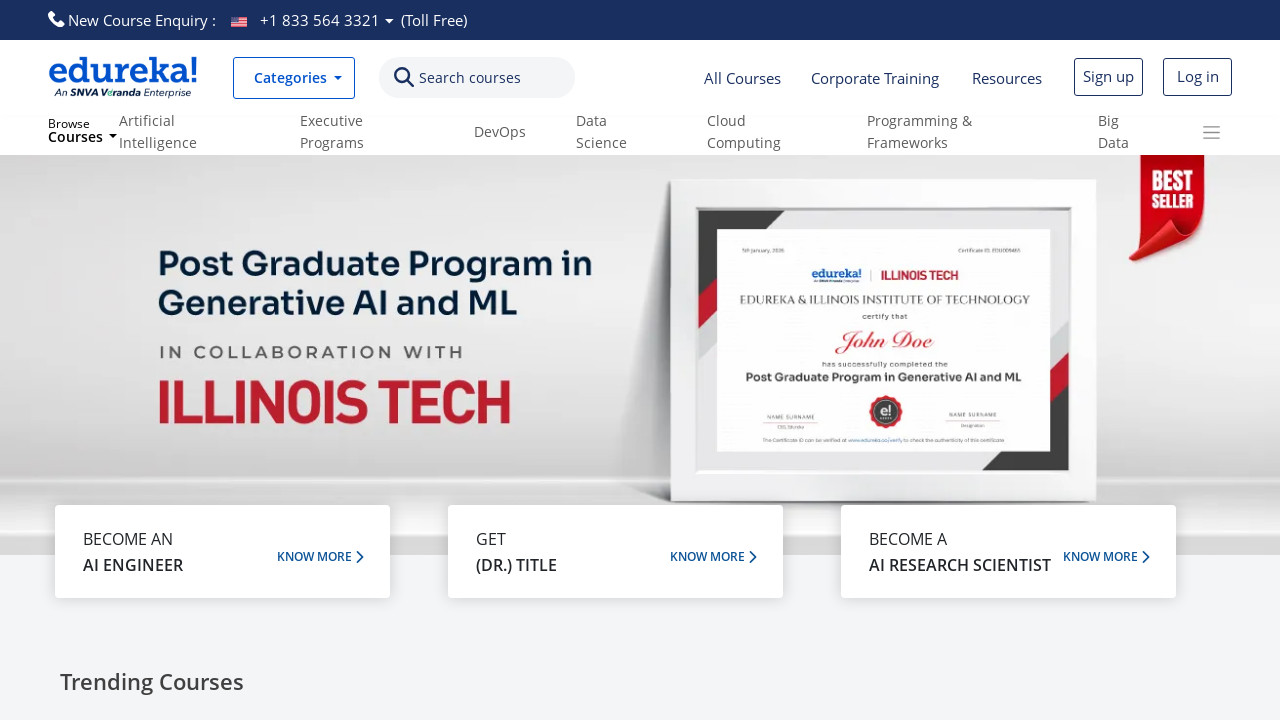

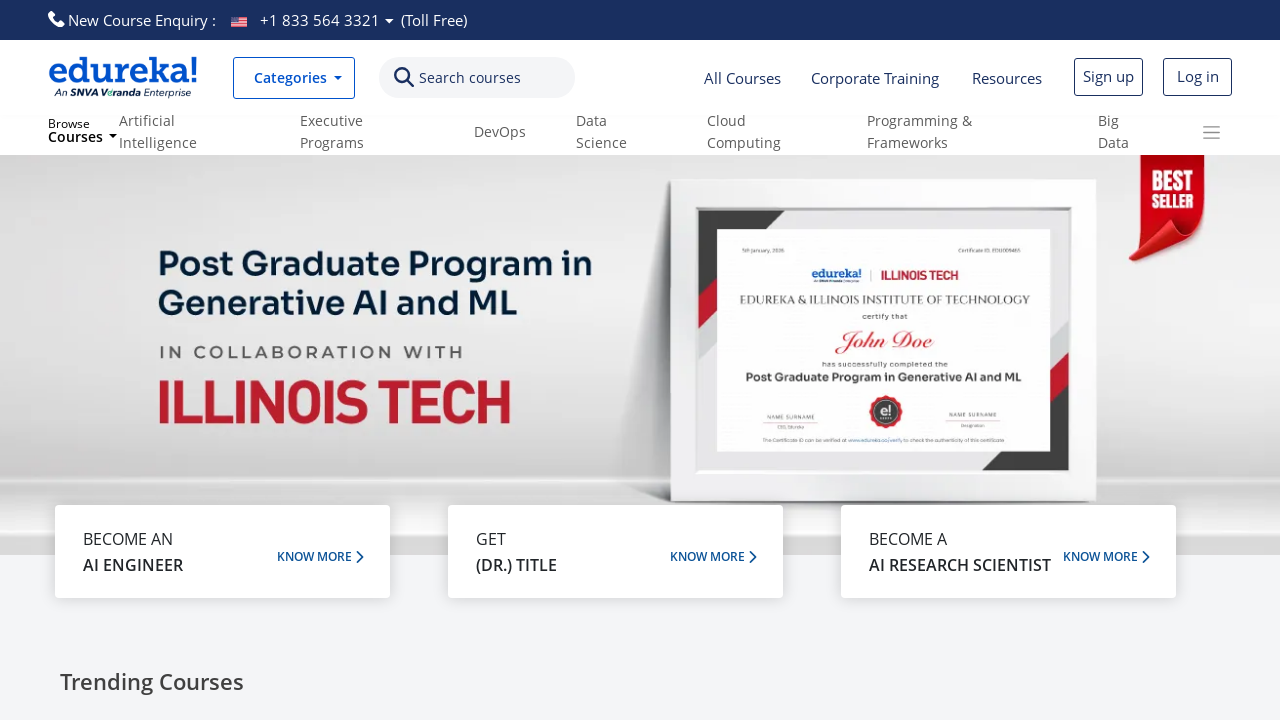